Tests window handling functionality by clicking a link that opens a new window, switching to the child window to verify its content, then switching back to the parent window to verify its content.

Starting URL: https://practice.expandtesting.com/windows

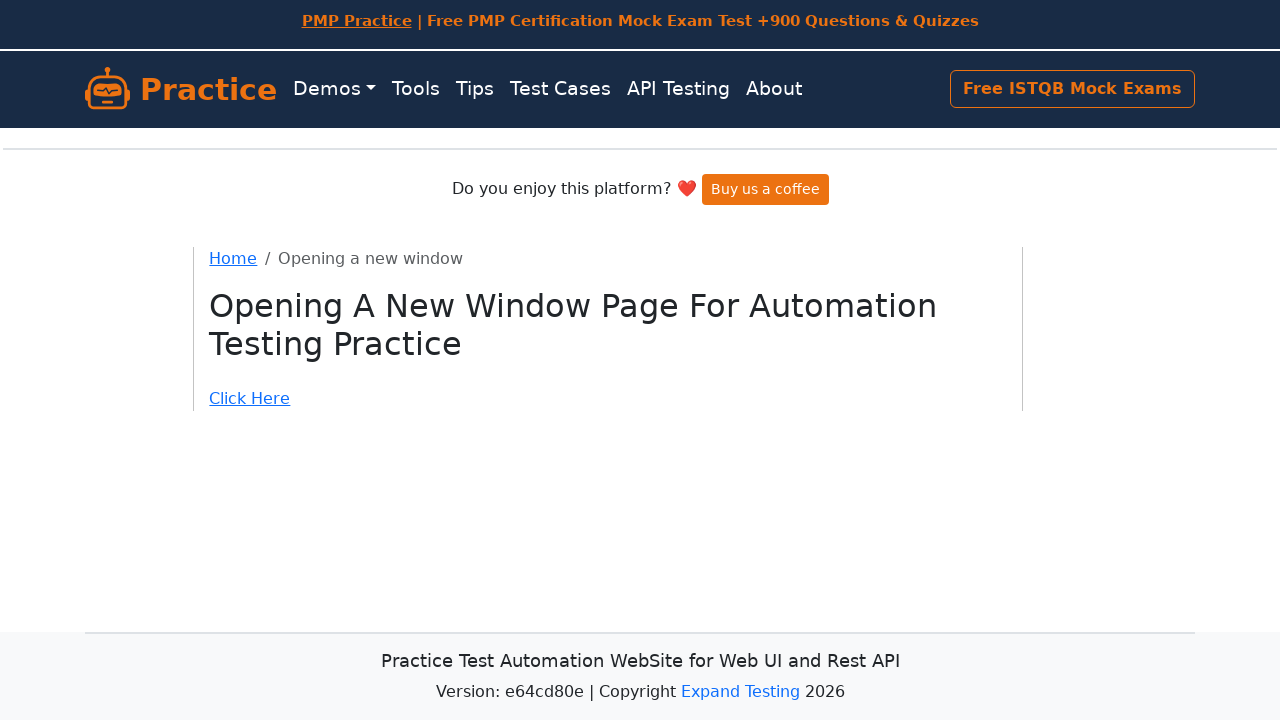

Clicked 'Click Here' link to open new window at (608, 399) on xpath=//a[text()='Click Here']
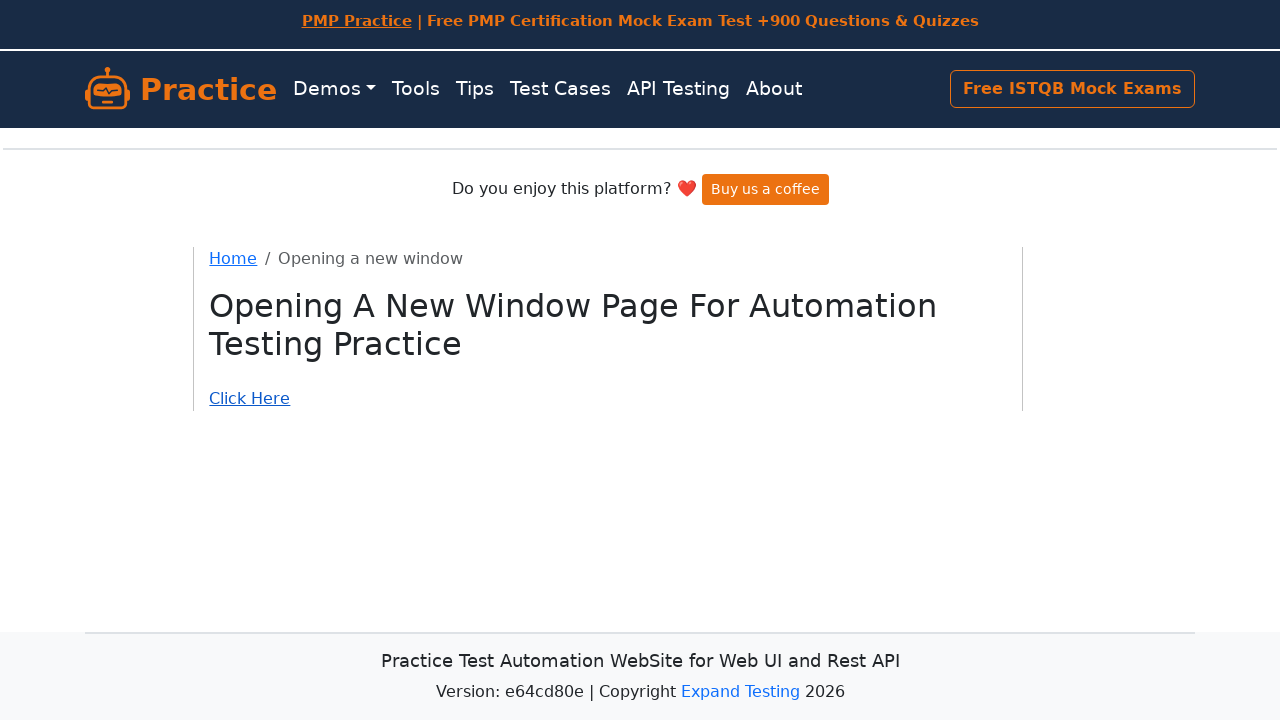

New child window opened and captured
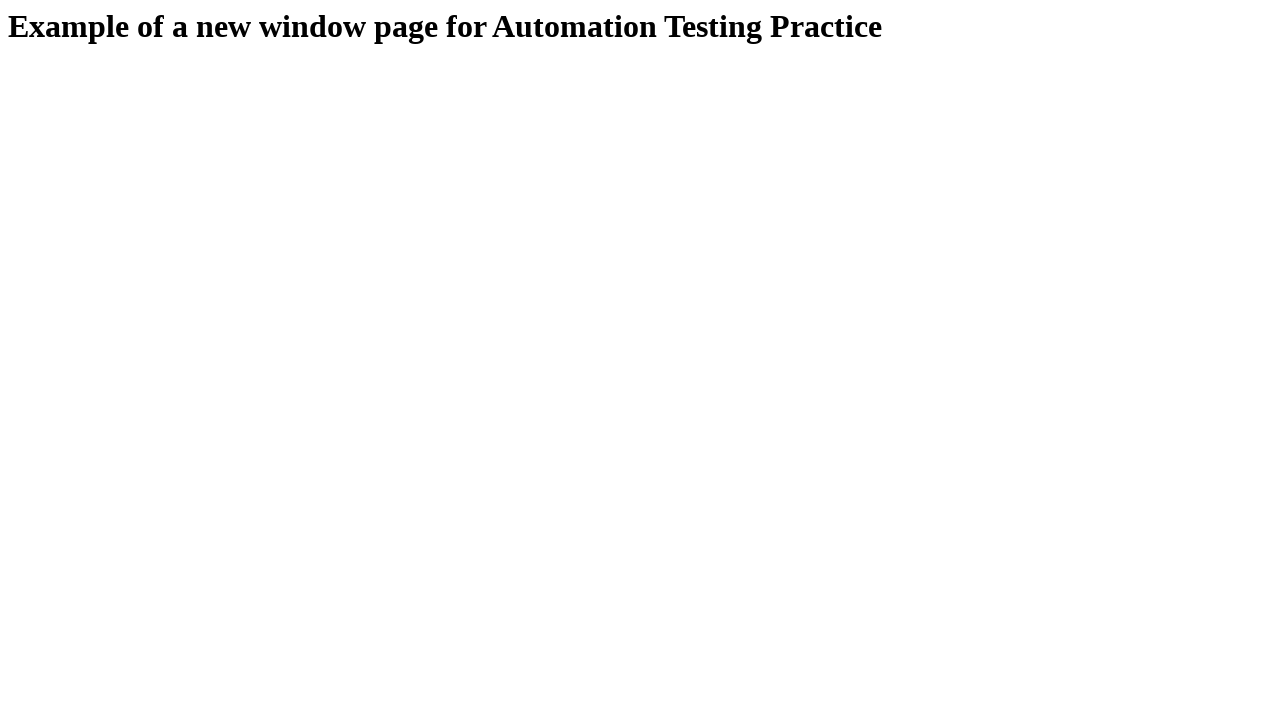

Child window header loaded successfully
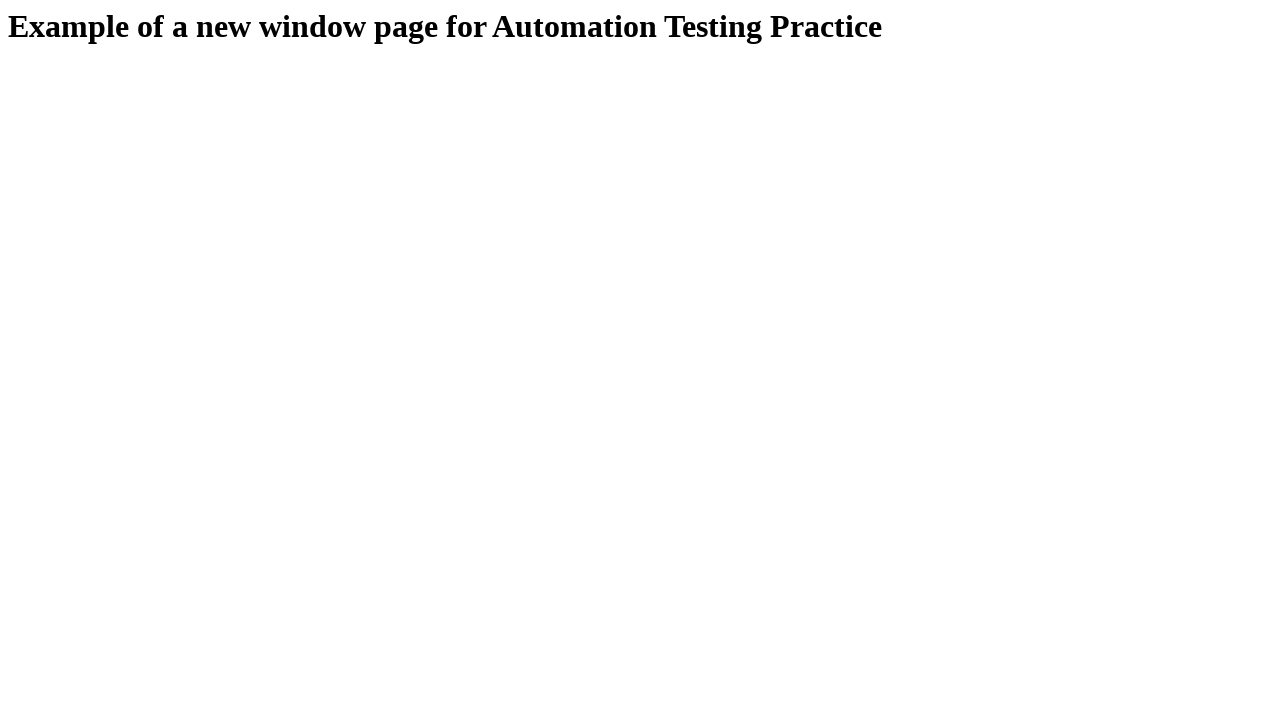

Extracted child window text: 'Example of a new window page for Automation Testing Practice'
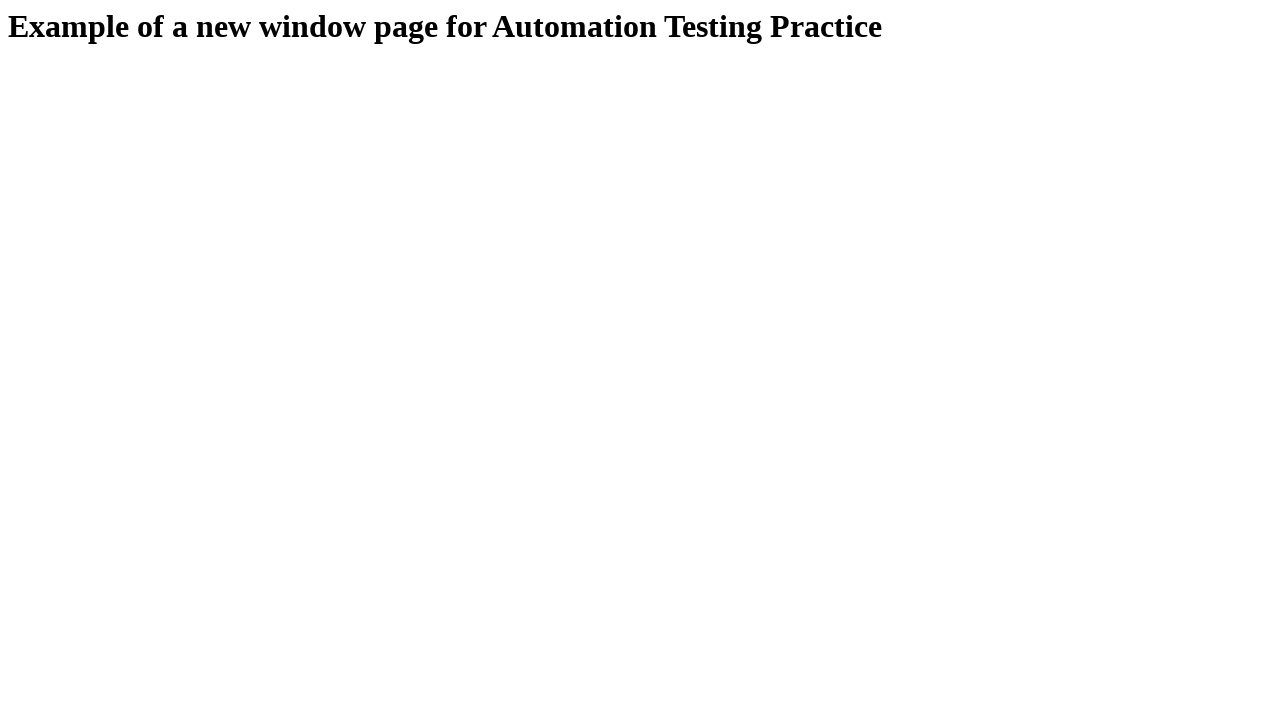

Closed child window
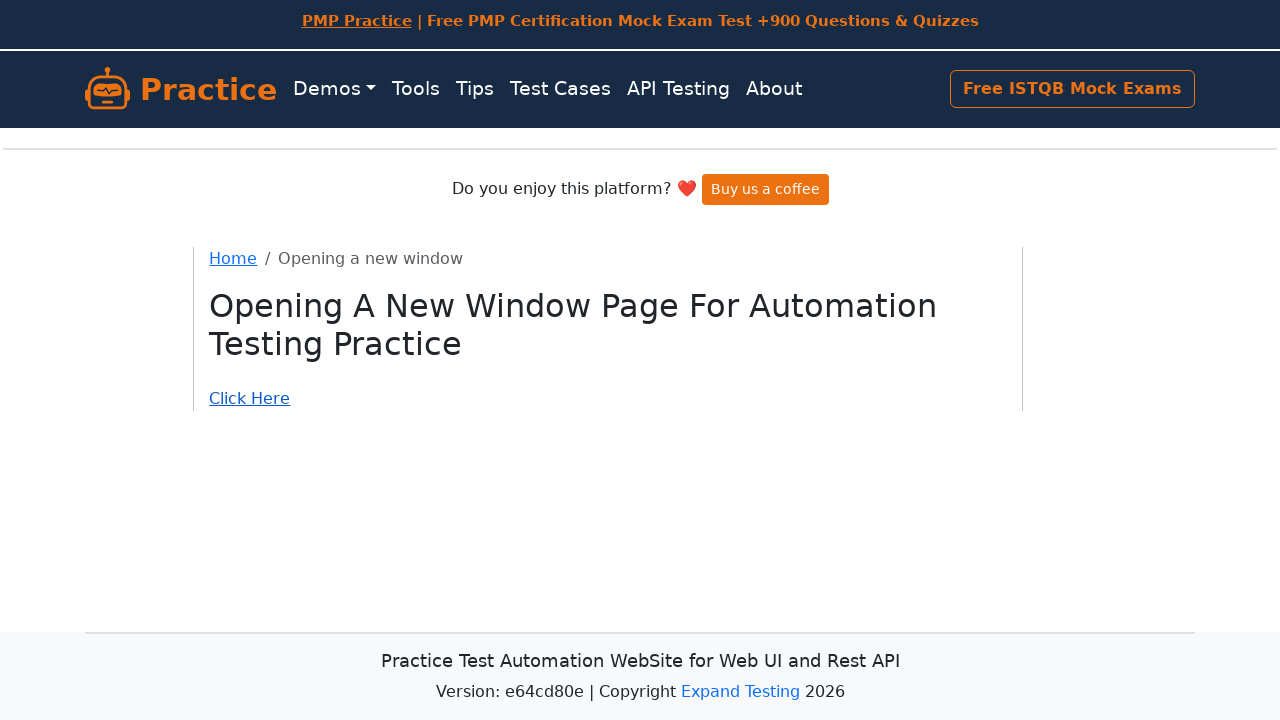

Parent window header loaded successfully
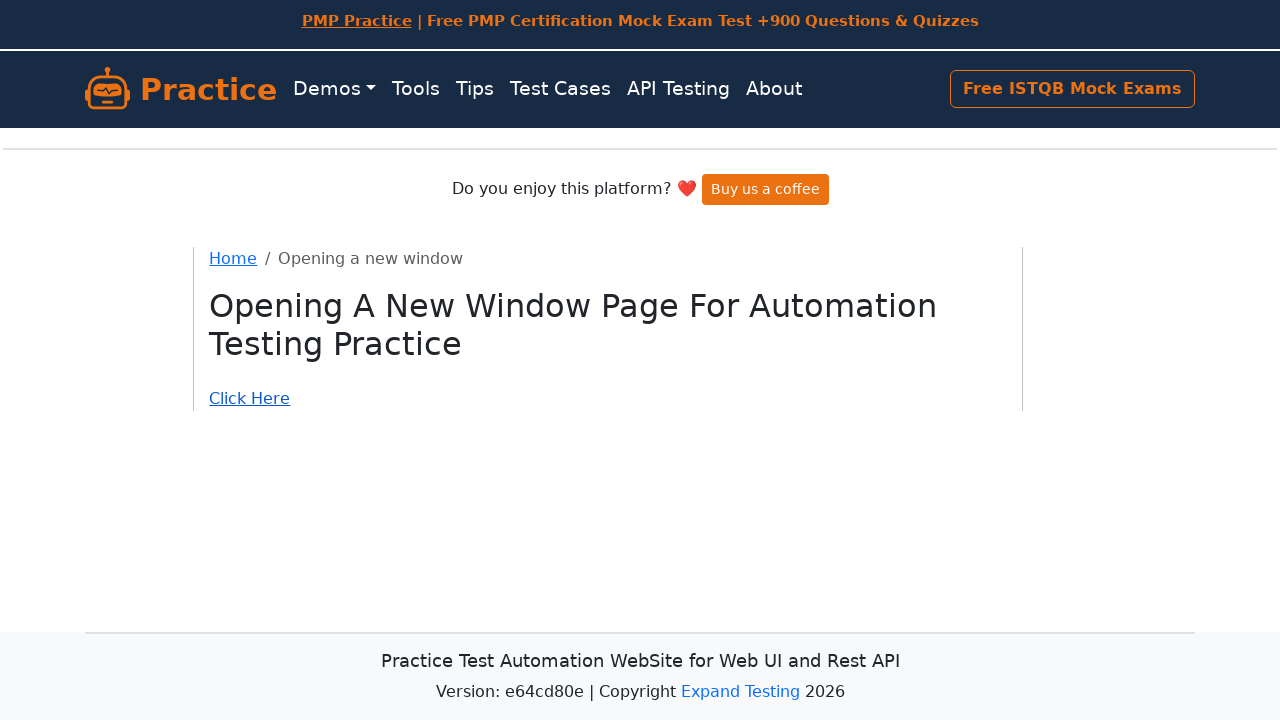

Extracted parent window text: 'Opening a new window page for Automation Testing Practice'
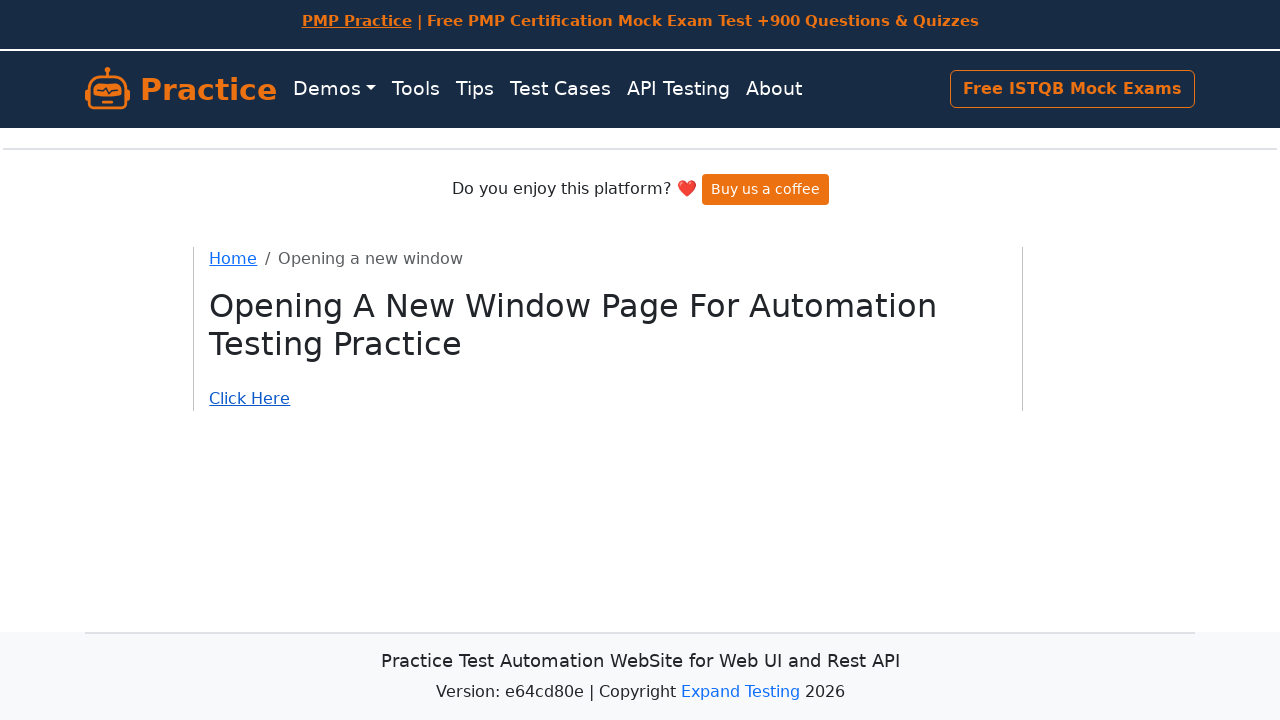

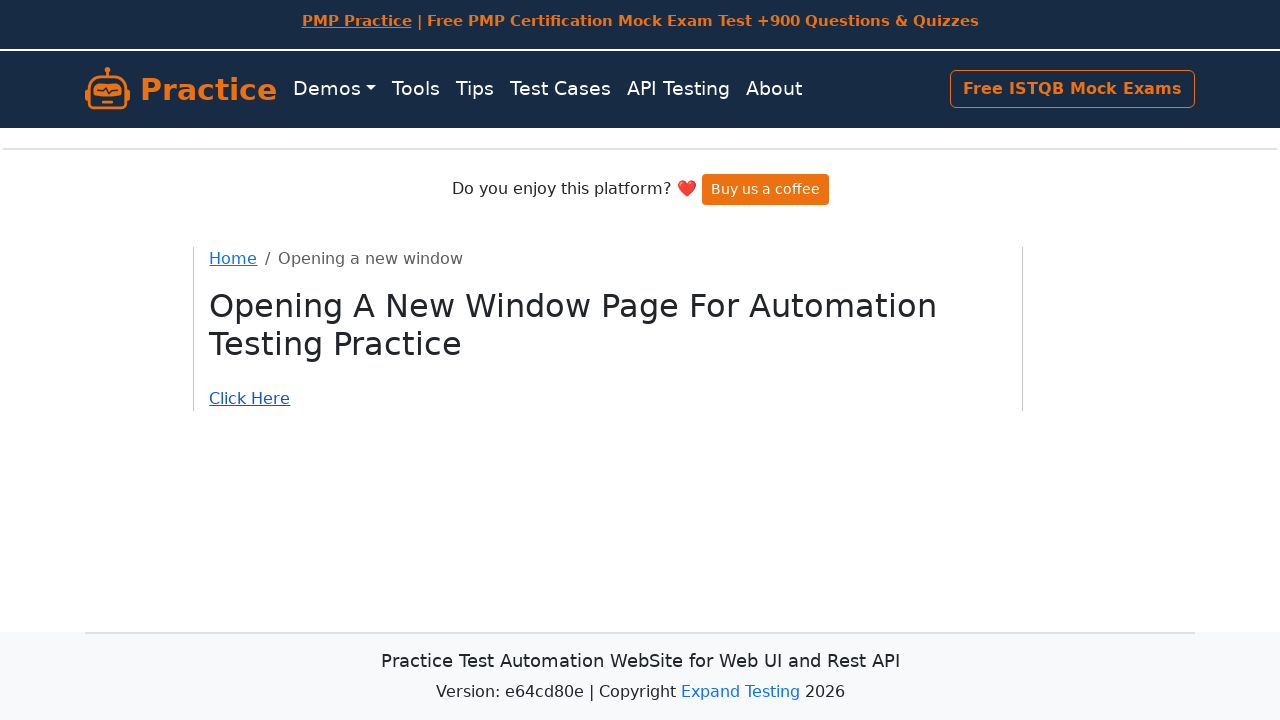